Tests the sorting functionality of a vegetable/fruit table by selecting a page size, clicking the column header to sort, and verifying the items are displayed in sorted order

Starting URL: https://rahulshettyacademy.com/seleniumPractise/#/offers

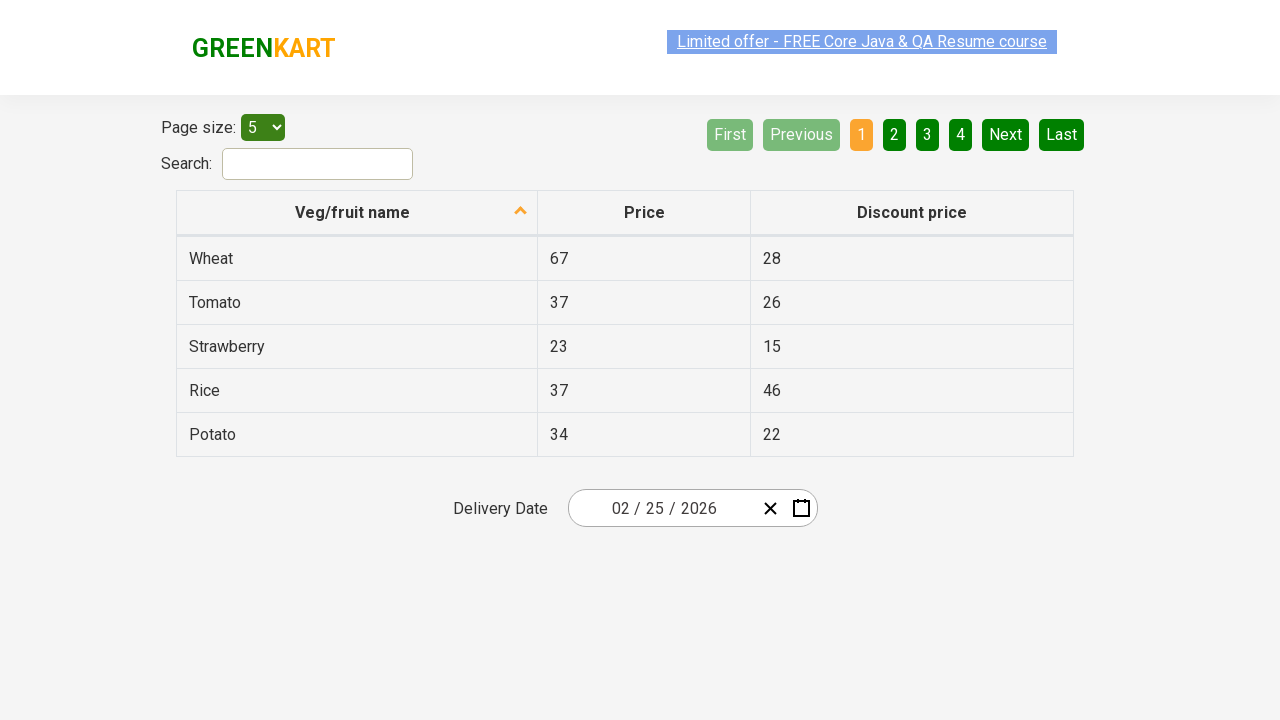

Selected 20 items per page from dropdown menu on select#page-menu
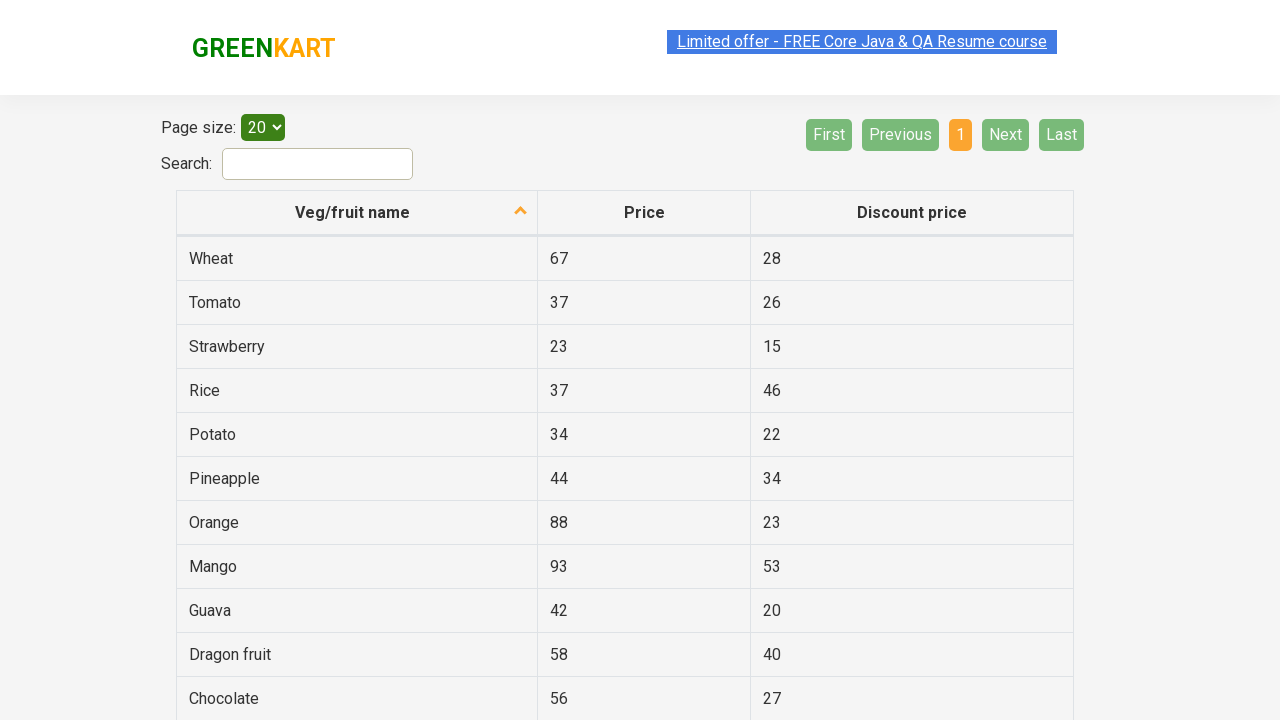

Clicked on 'Veg/fruit name' column header to sort at (353, 212) on xpath=//span[text()='Veg/fruit name']
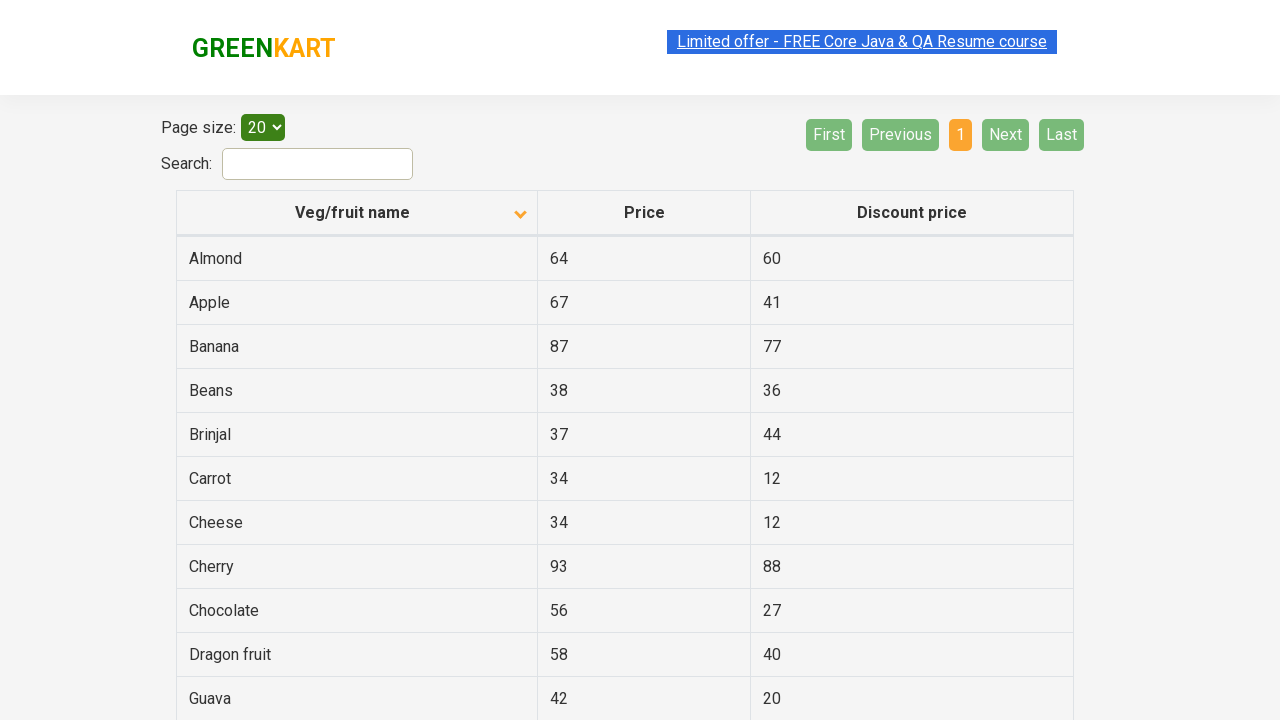

Waited for table to complete sorting
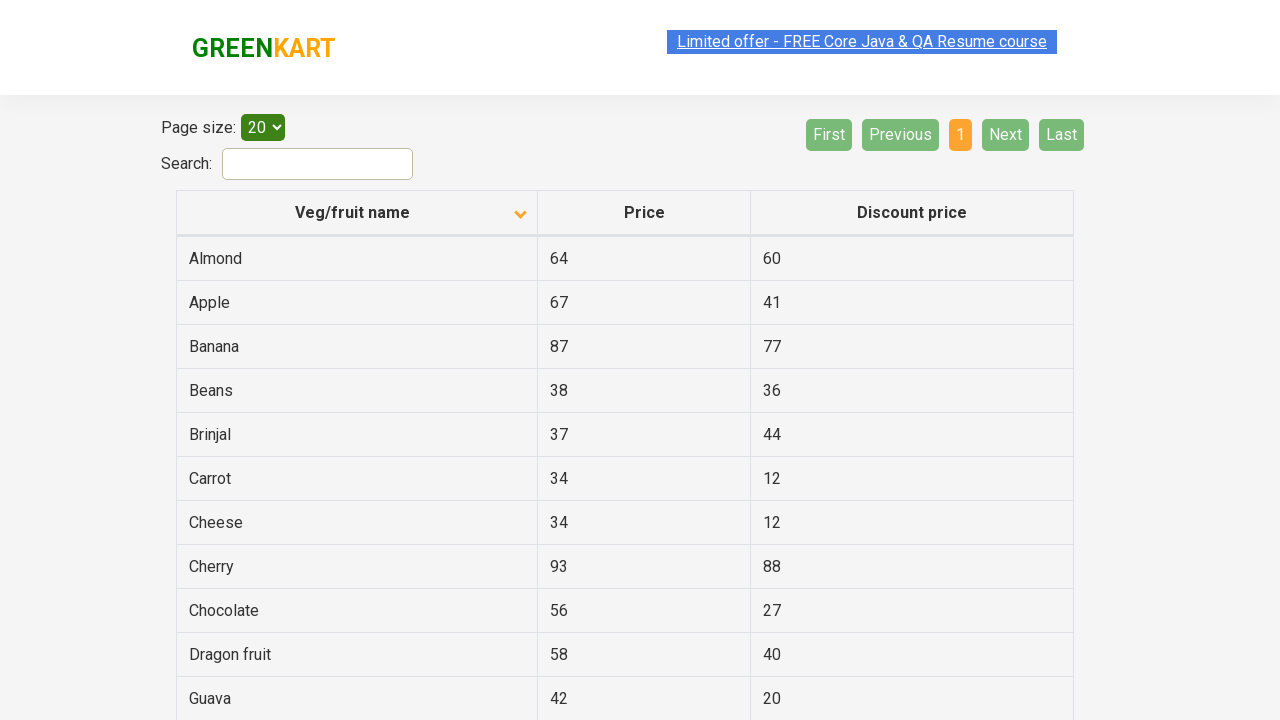

Located all vegetable/fruit name cells in the table
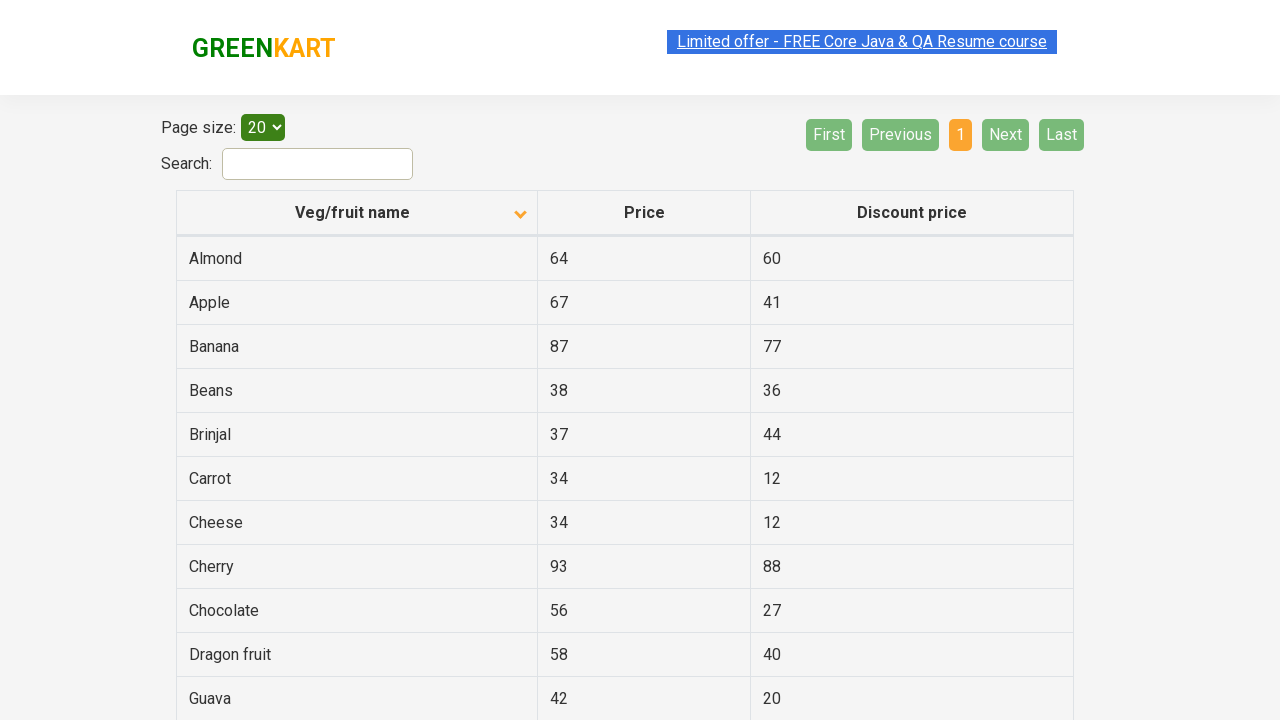

Extracted vegetable/fruit names from table cells
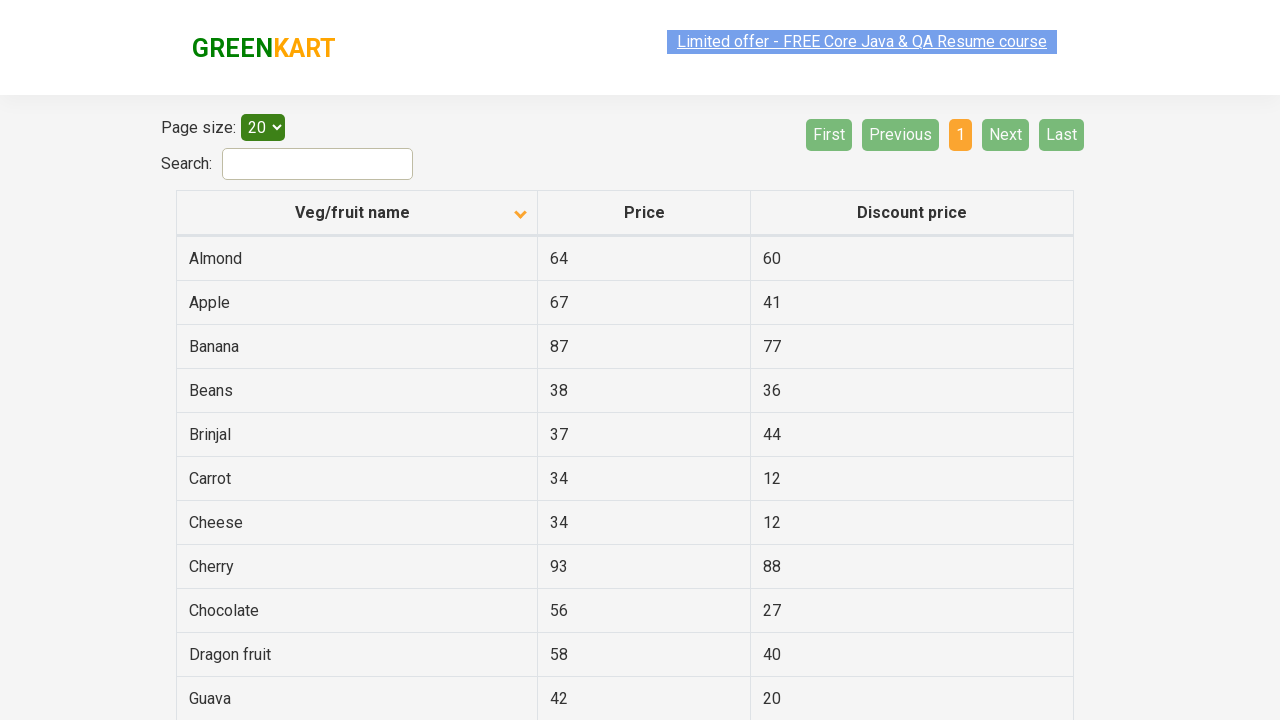

Created expected sorted list of vegetable/fruit names
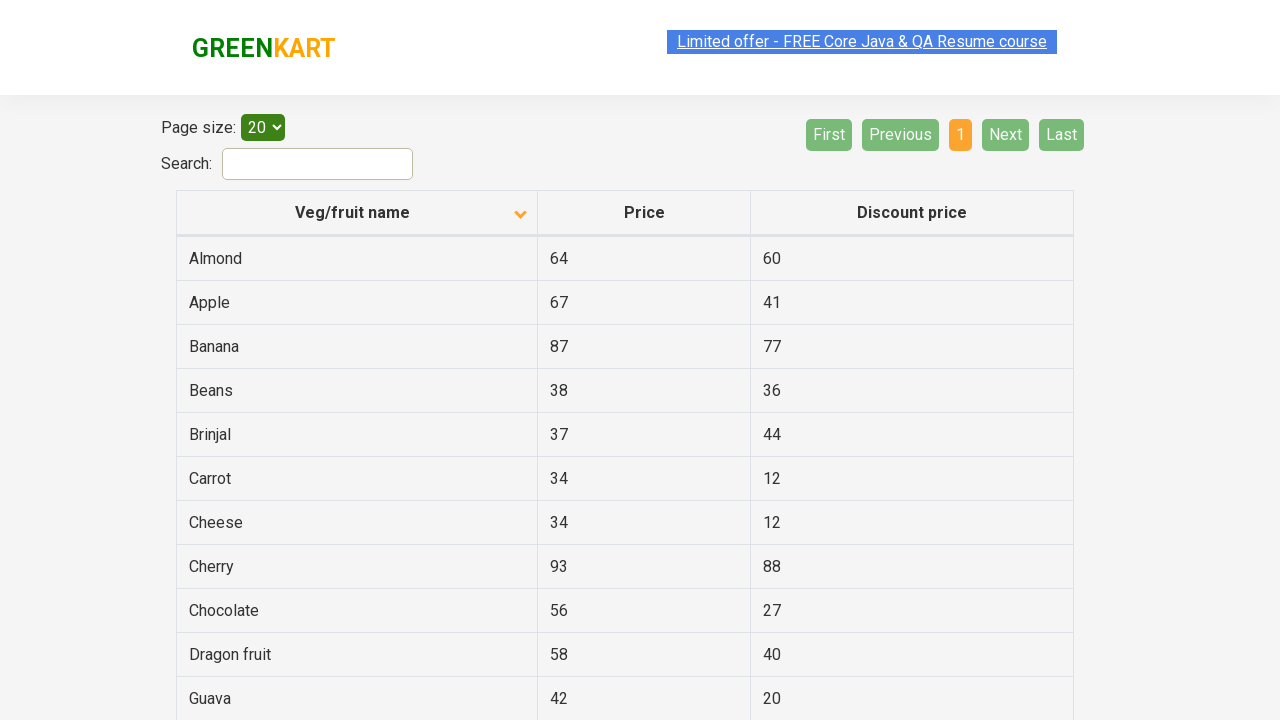

Verified that displayed vegetables are sorted alphabetically in correct order
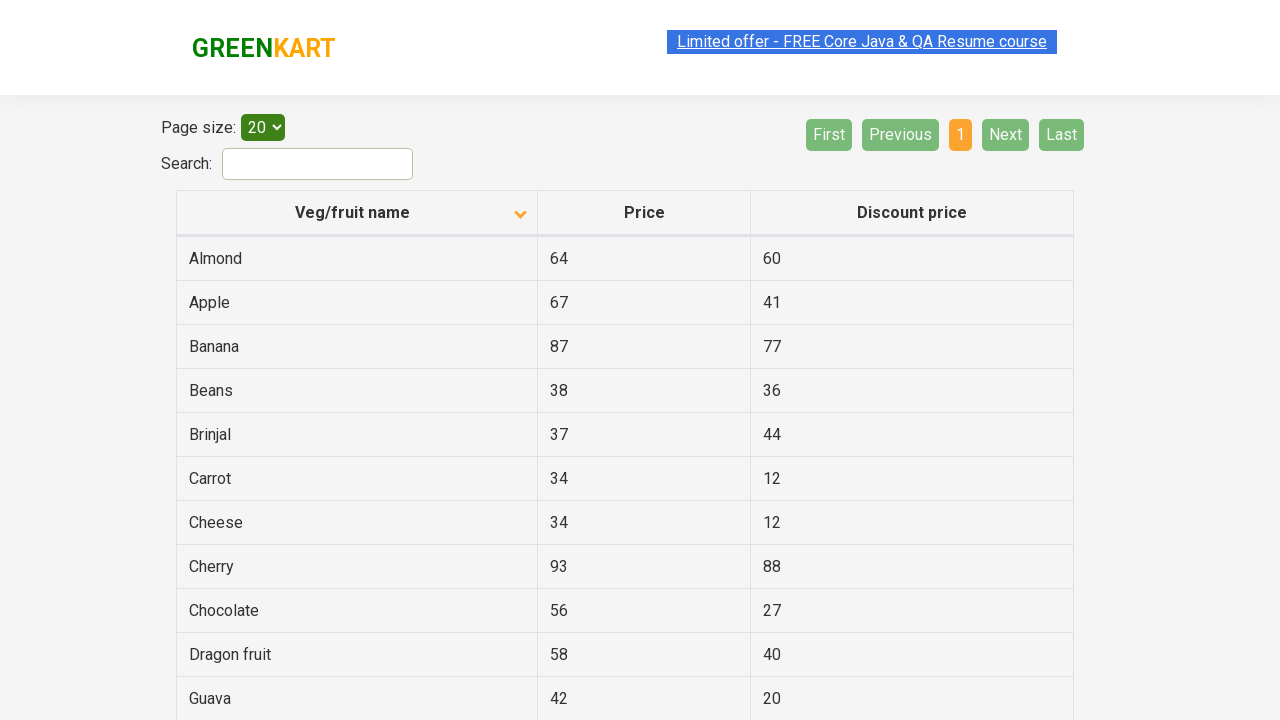

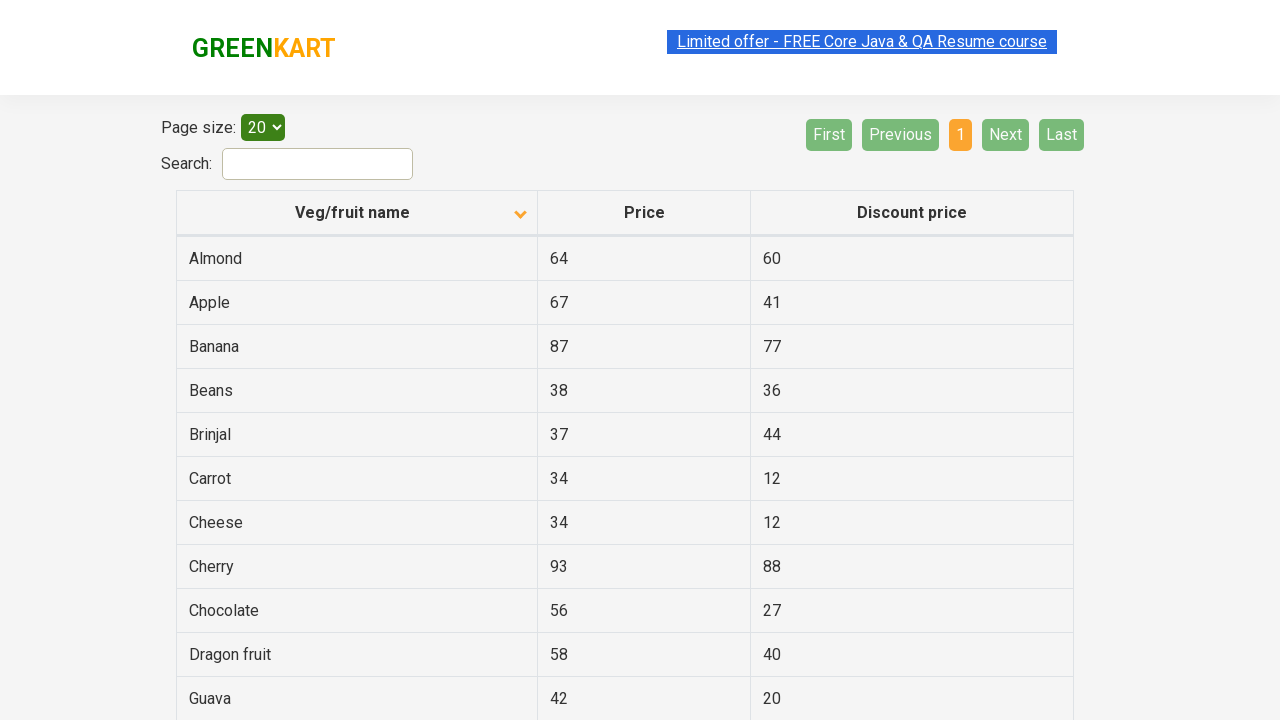